Tests Disappearing Elements page by clicking on the About link which causes it to disappear

Starting URL: http://the-internet.herokuapp.com/

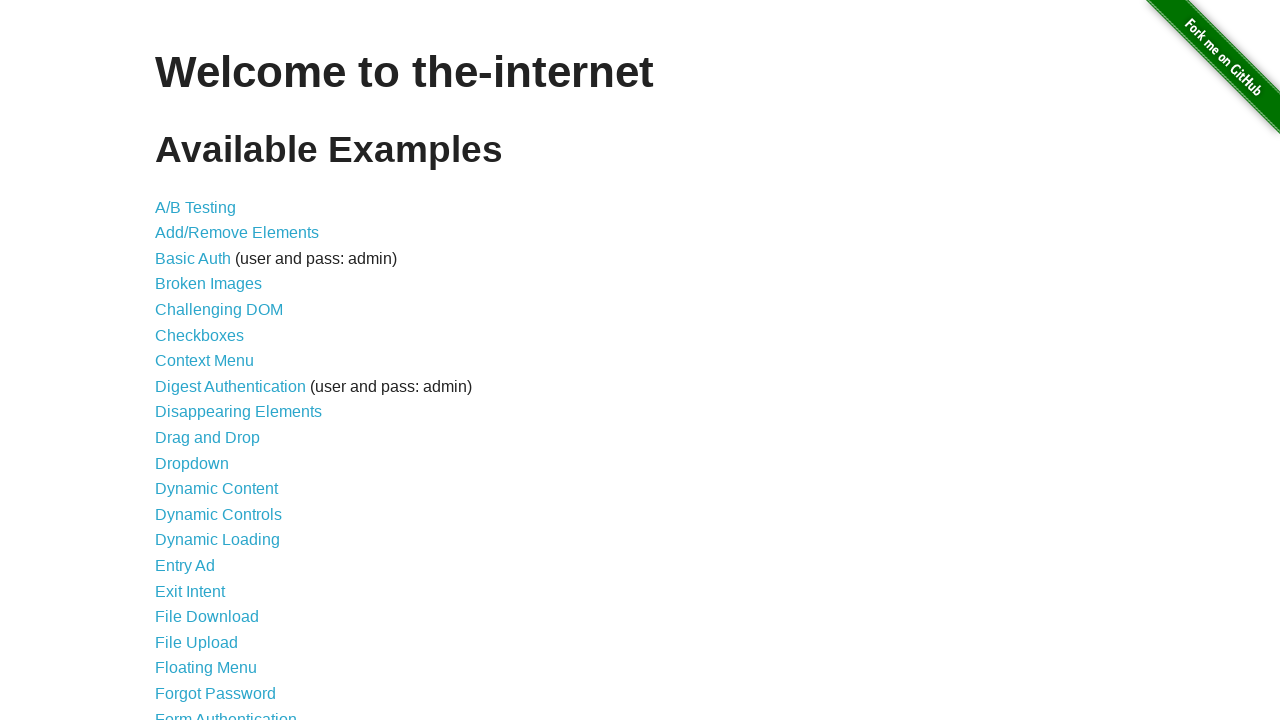

Clicked on Disappearing Elements link at (238, 412) on text=Disappearing Elements
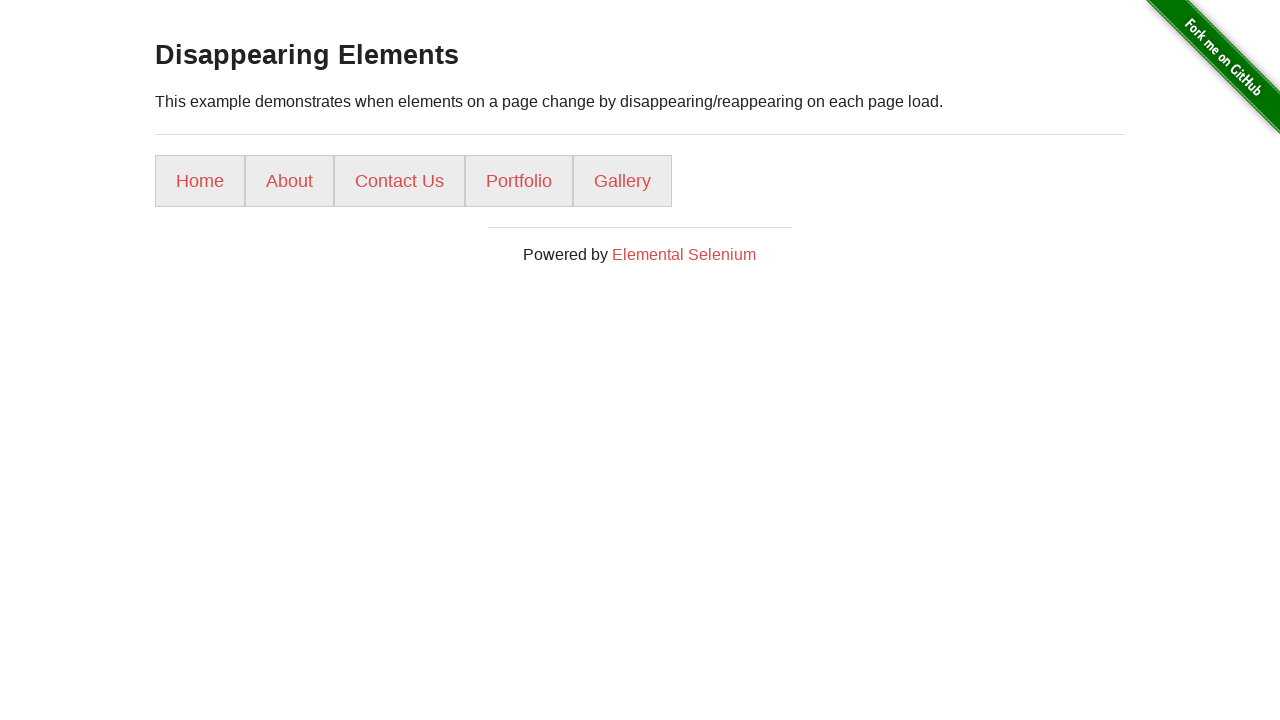

Waited for URL to contain 'disappearing_elements'
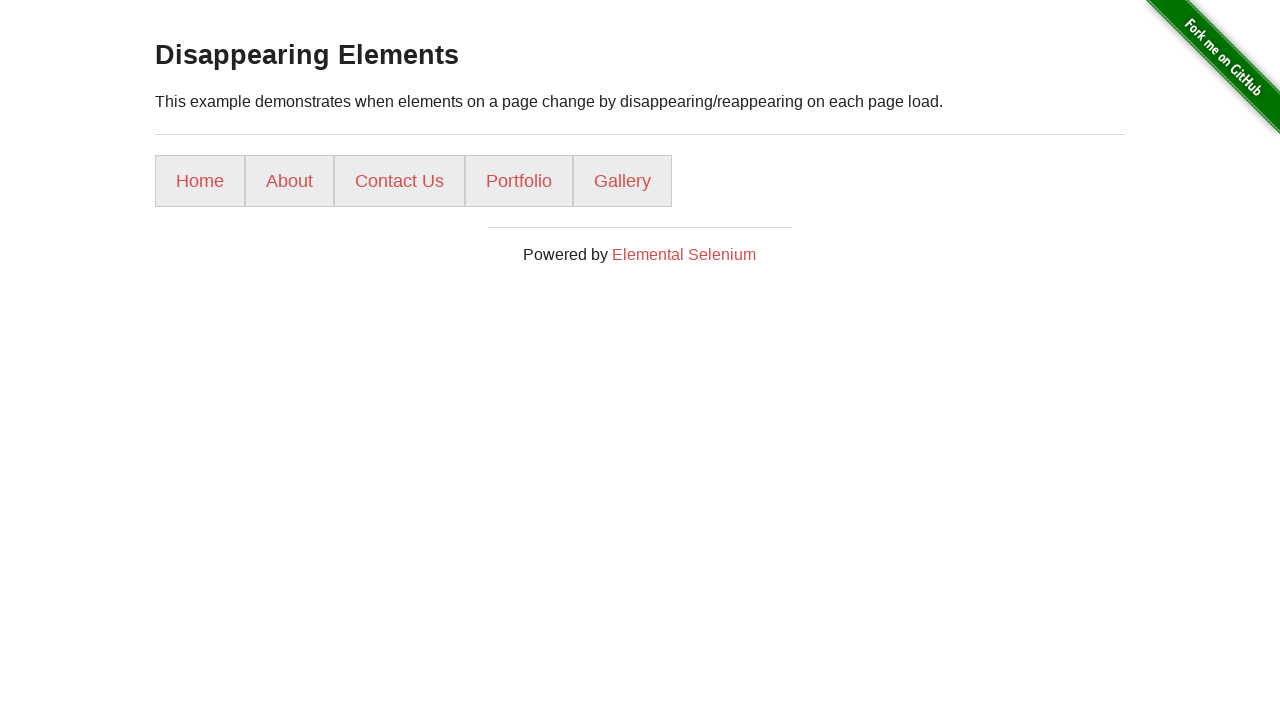

About link appeared on page
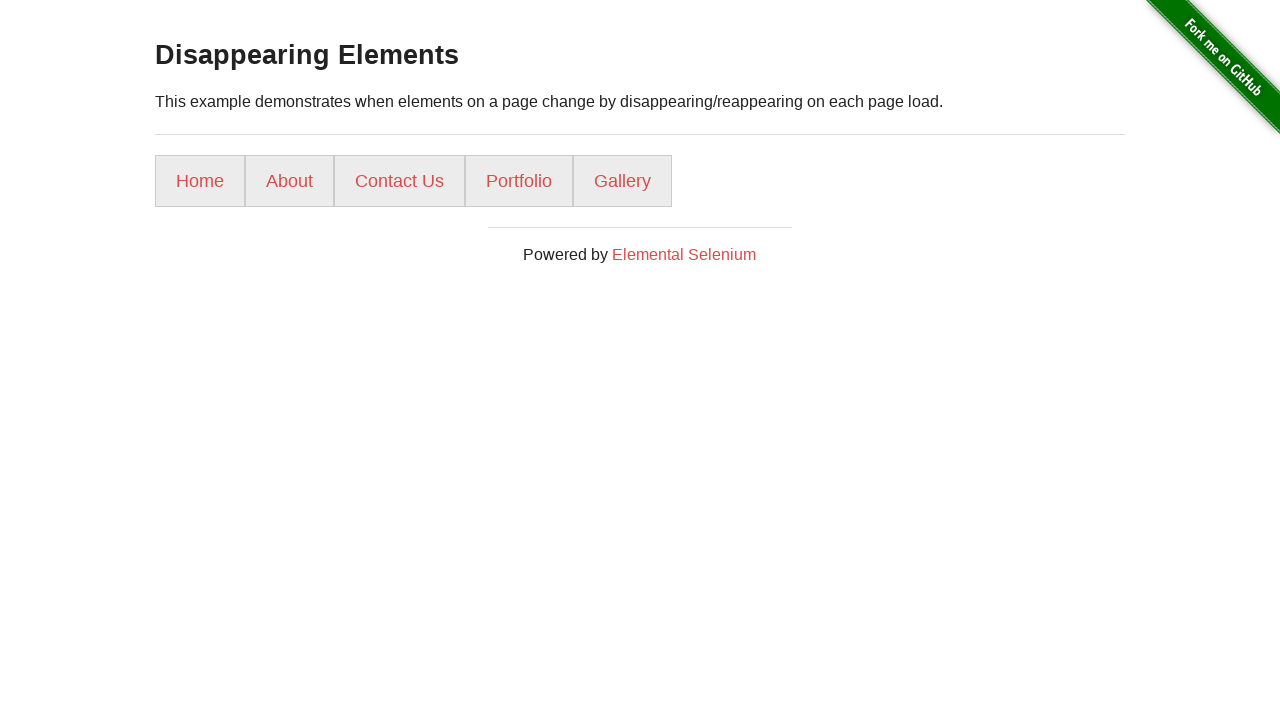

Clicked on About link which causes it to disappear at (290, 181) on text=About
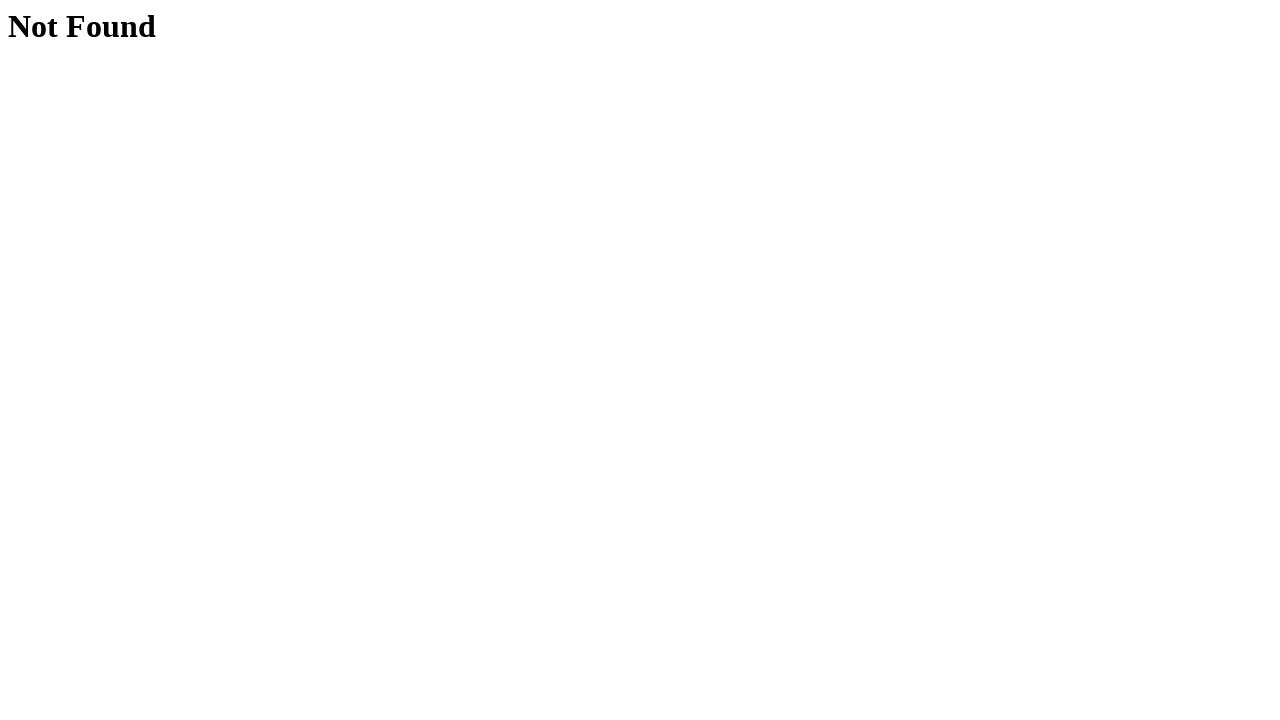

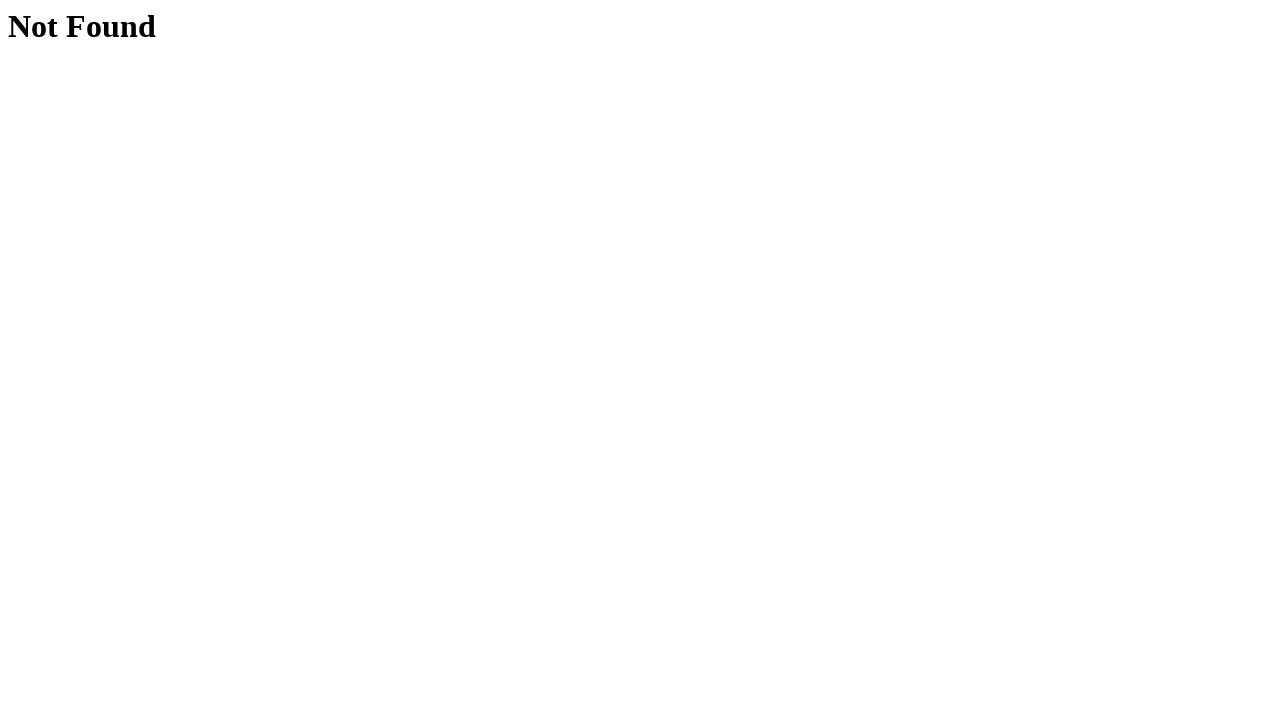